Tests a To-Do App by navigating to it, checking off items, verifying the remaining count, archiving completed todos, adding a new todo item, and verifying the list updates correctly.

Starting URL: http://crossbrowsertesting.github.io/

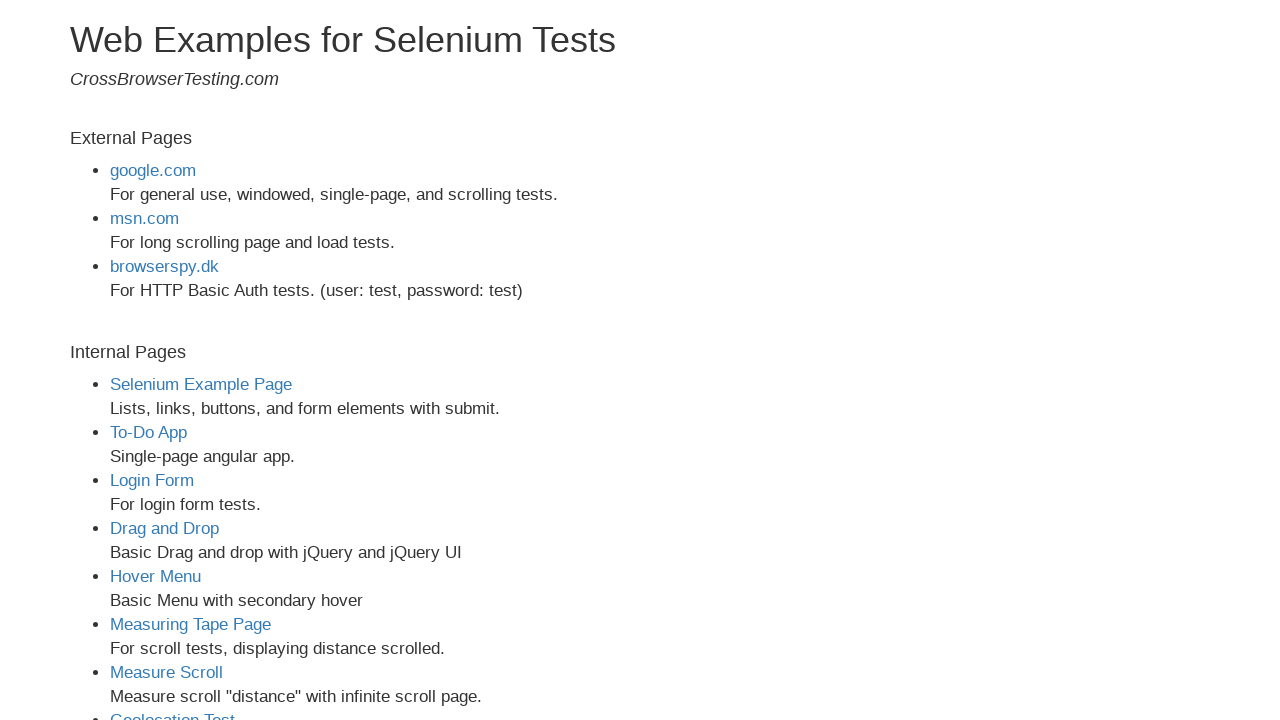

Clicked on To-Do App link at (148, 432) on text=To-Do App
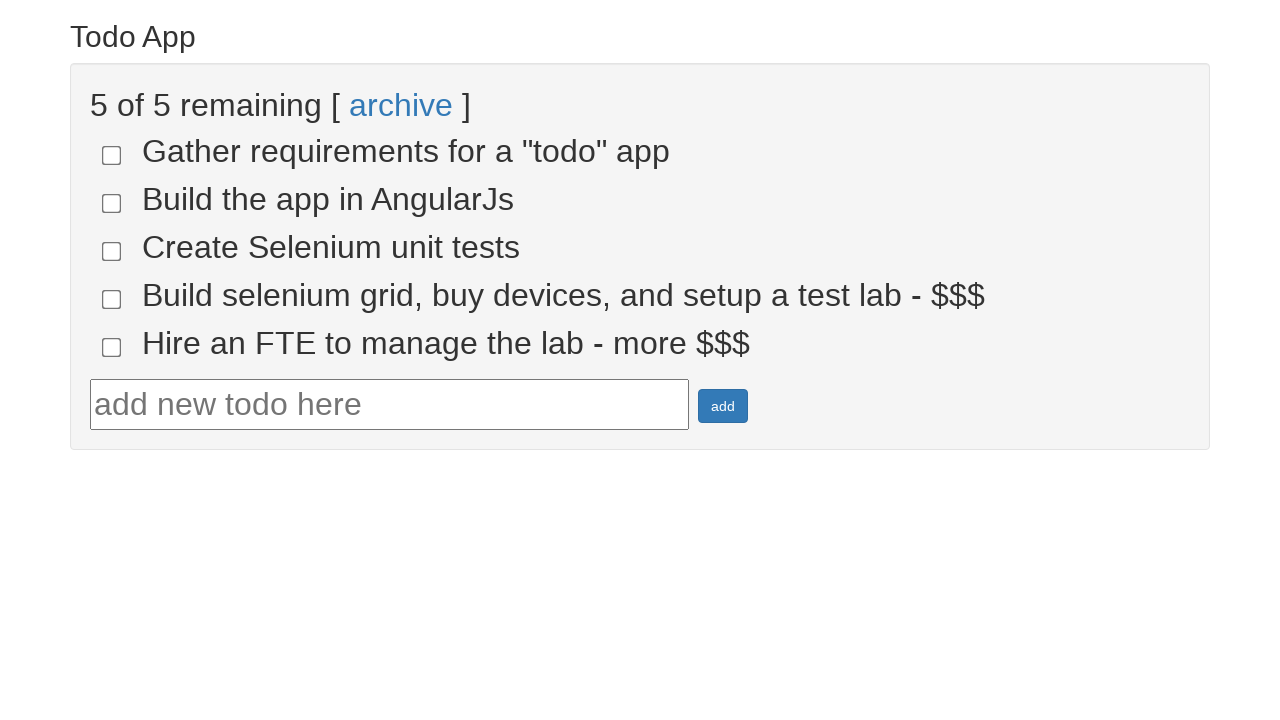

Checked todo-4 checkbox at (112, 299) on input[name='todo-4']
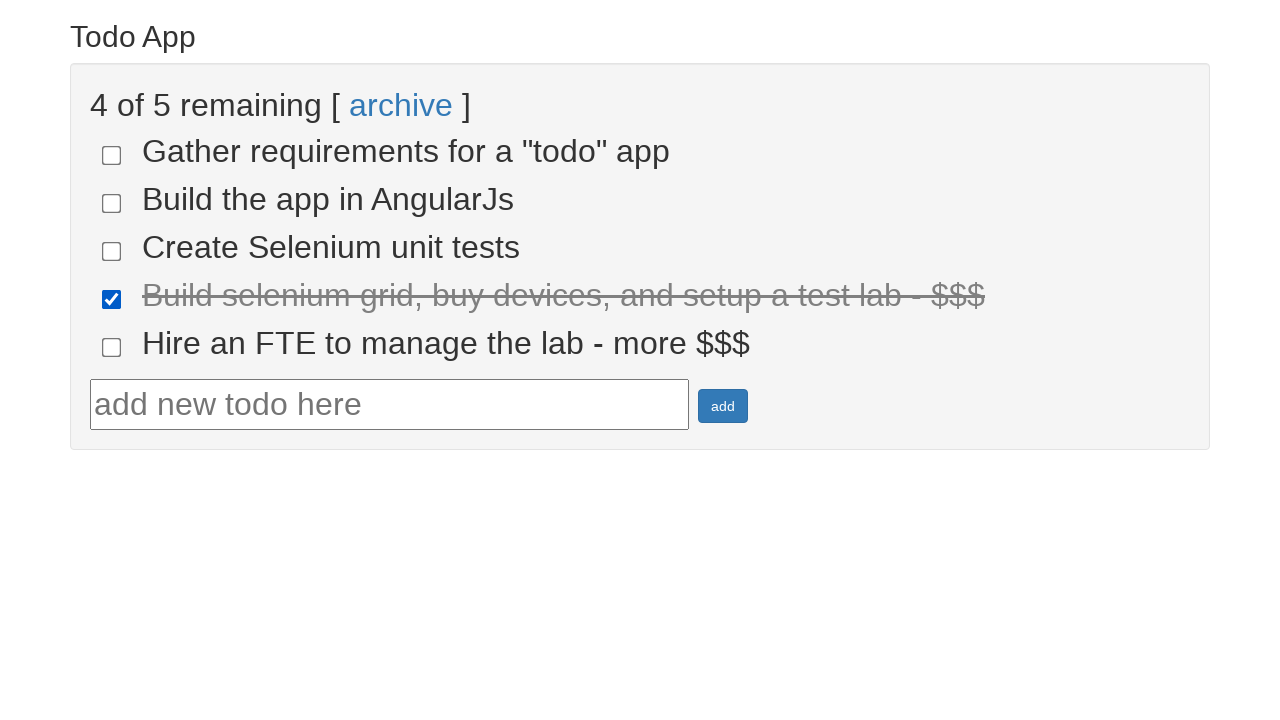

Checked todo-5 checkbox at (112, 347) on input[name='todo-5']
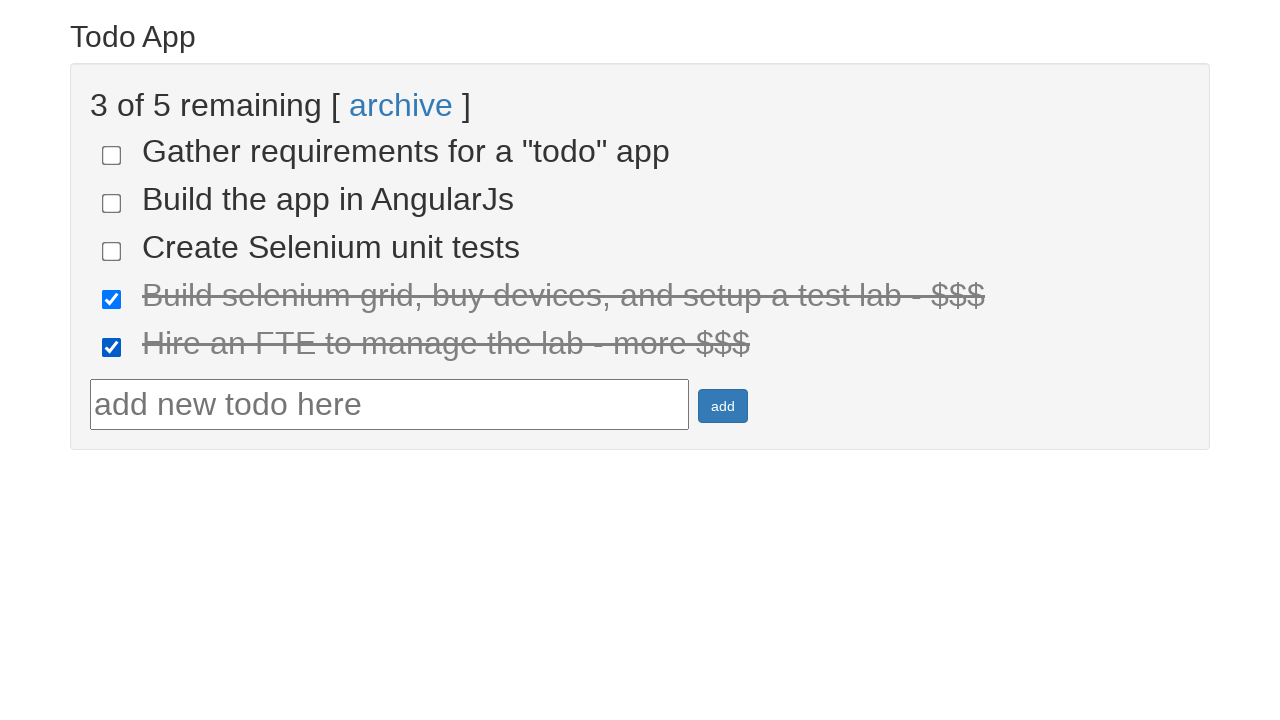

Retrieved remaining todo count text
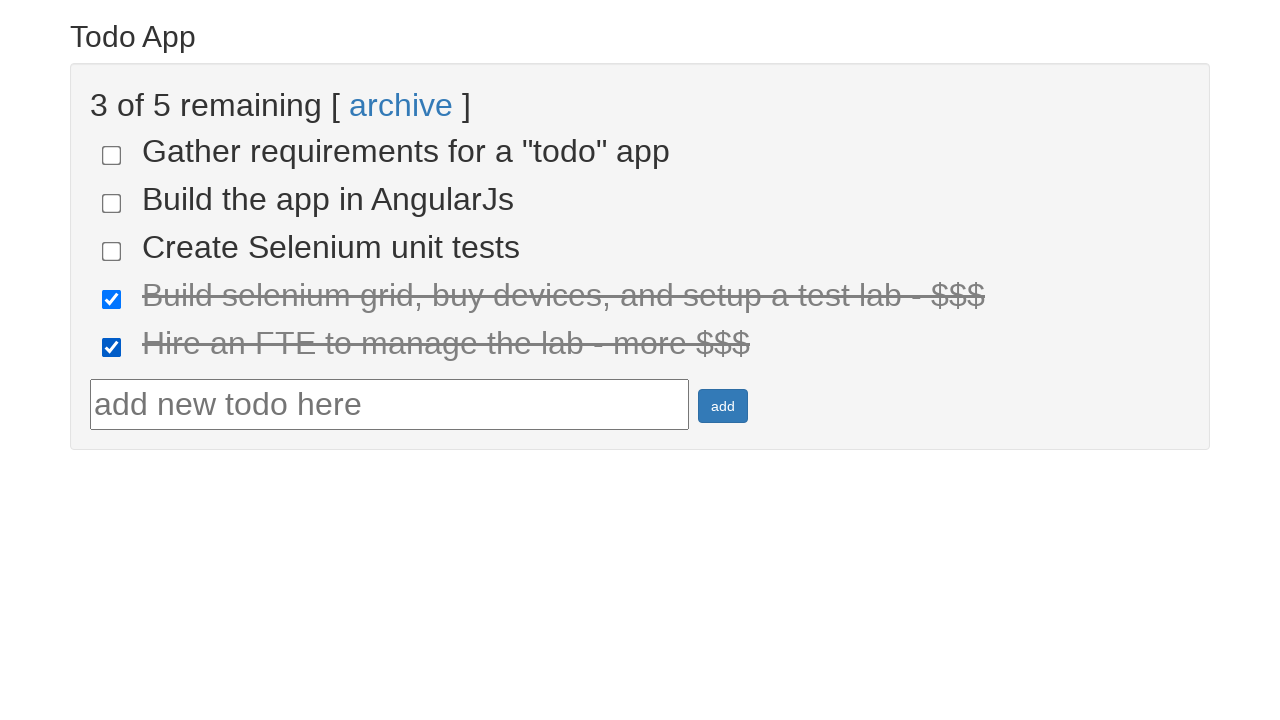

Verified remaining count shows '3 of 5 remaining'
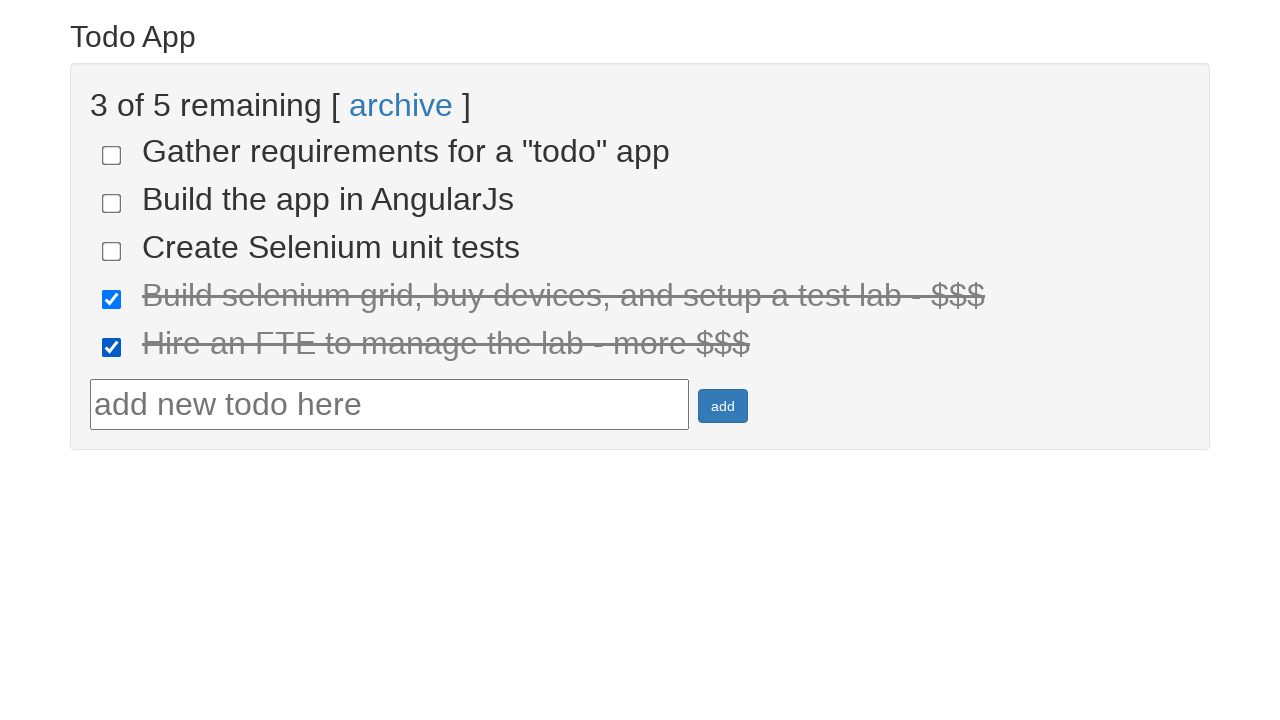

Clicked archive link to archive completed todos at (401, 105) on text=archive
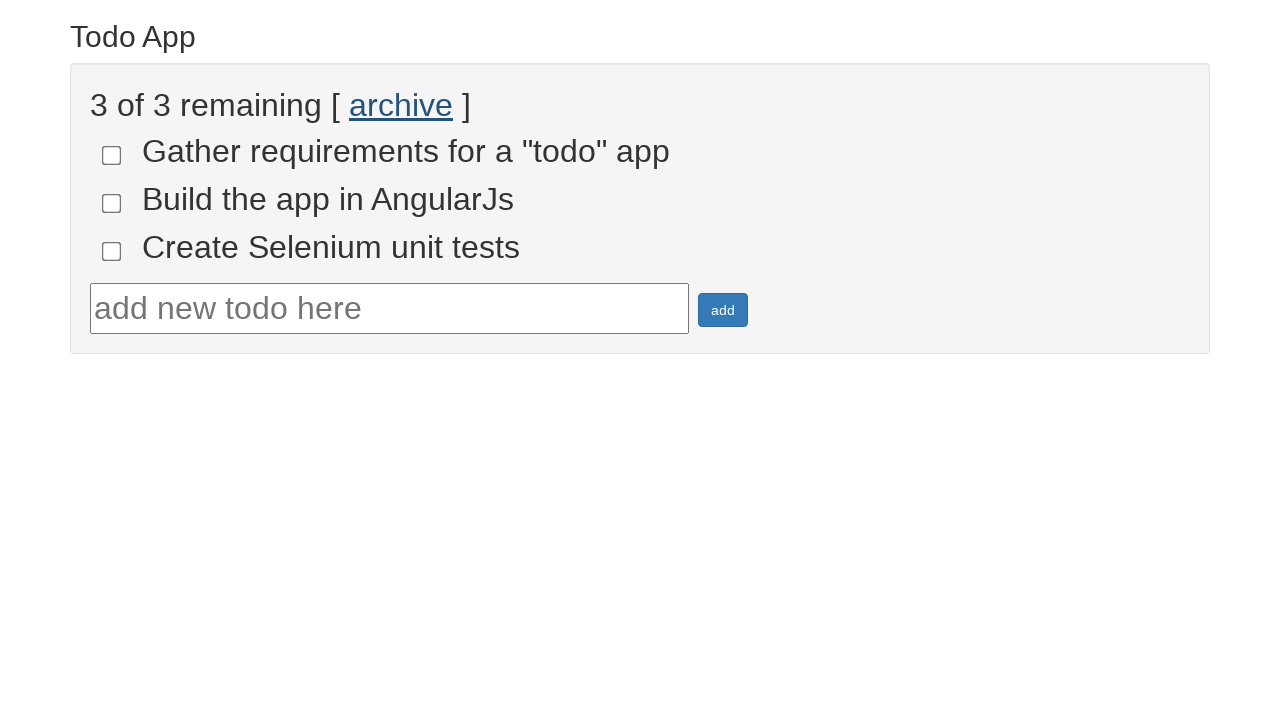

Retrieved list items after archiving
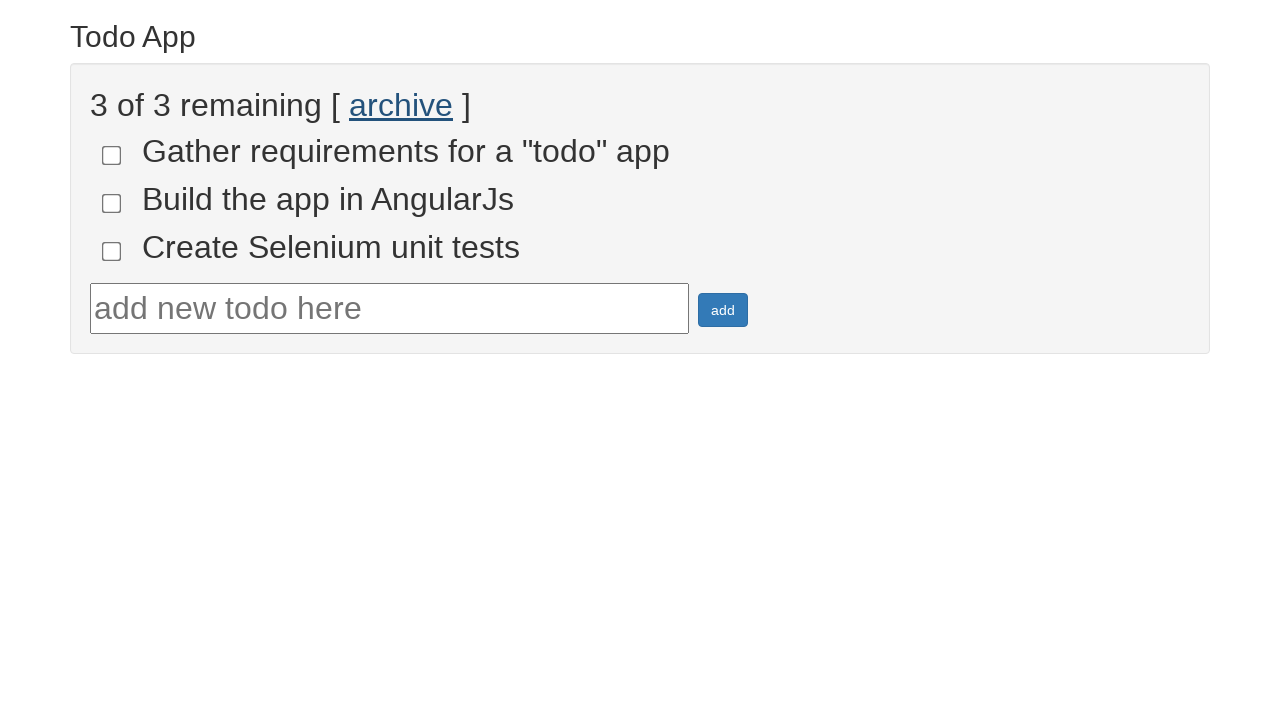

Verified list now has 3 items after archiving completed todos
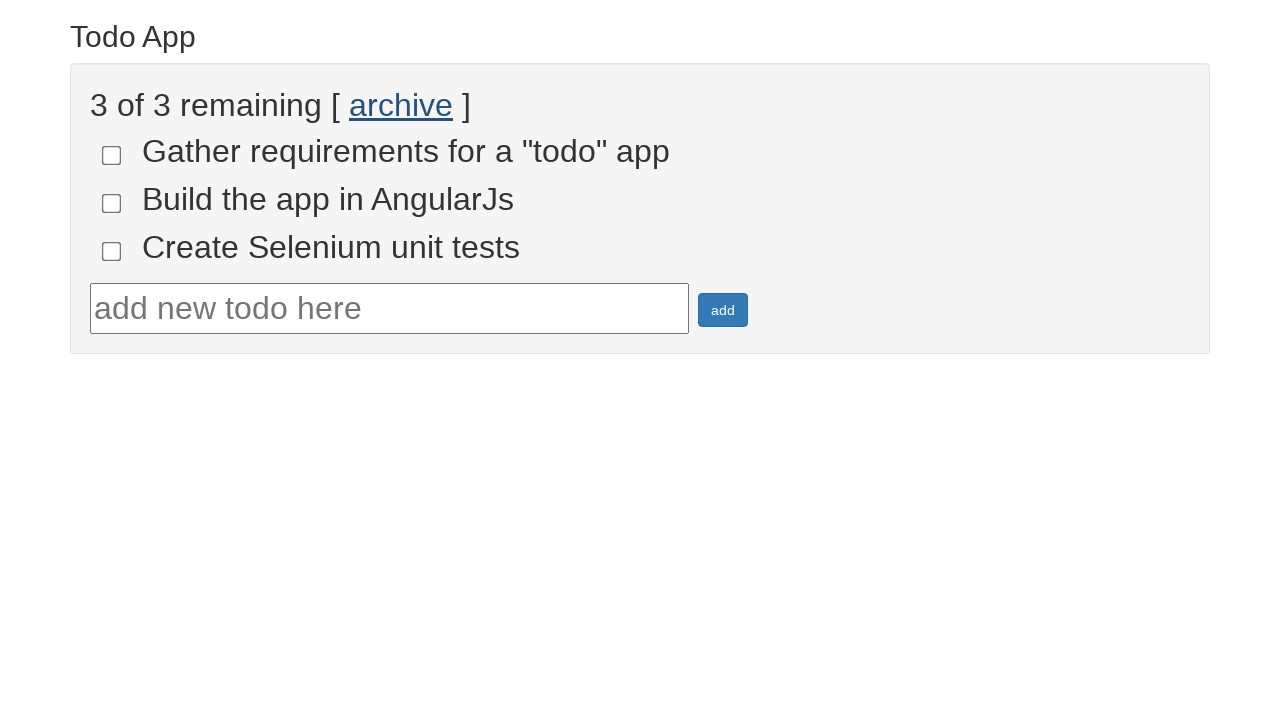

Filled todo input field with 'homework' on #todotext
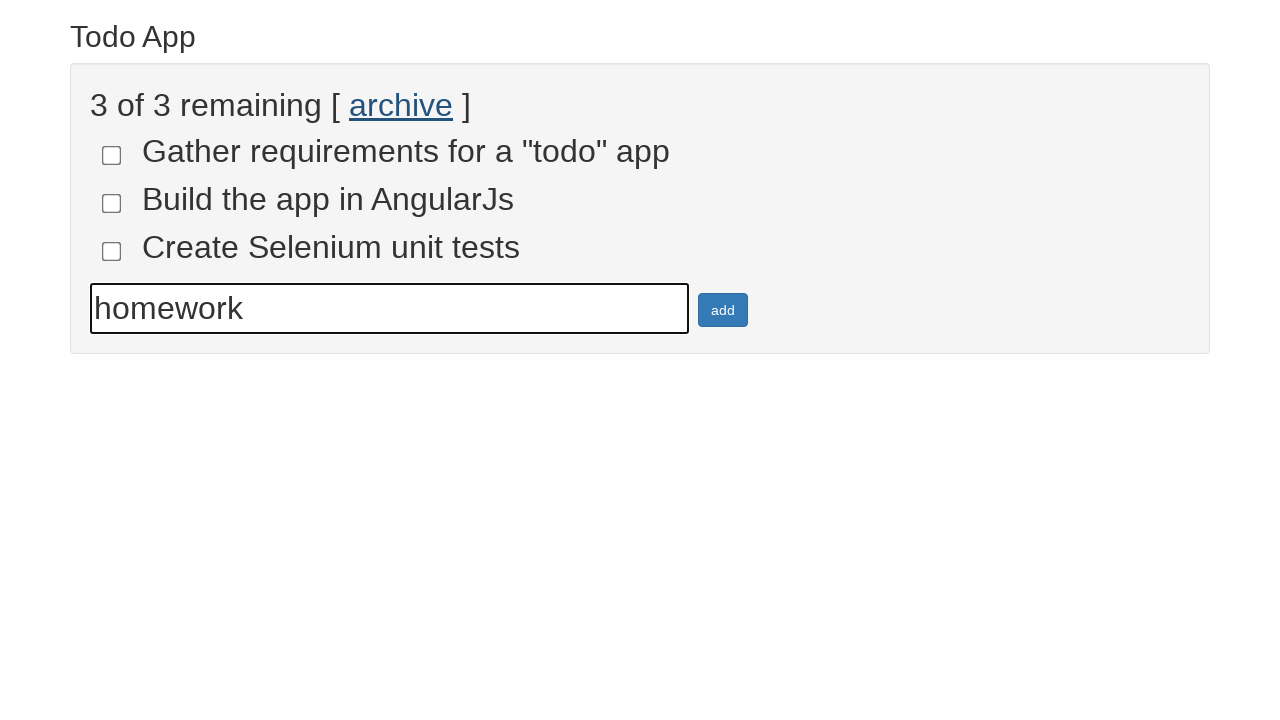

Clicked add button to create new todo item at (723, 310) on #addbutton
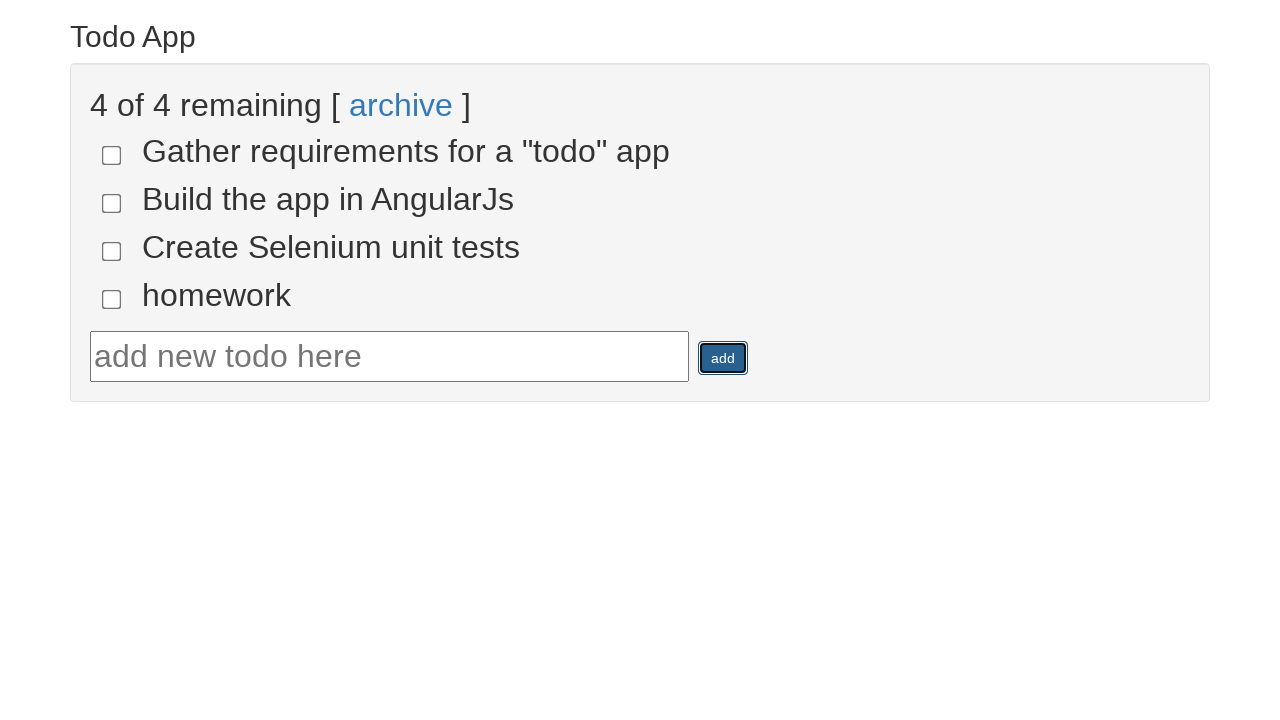

Verified list now has 4 items after adding new todo
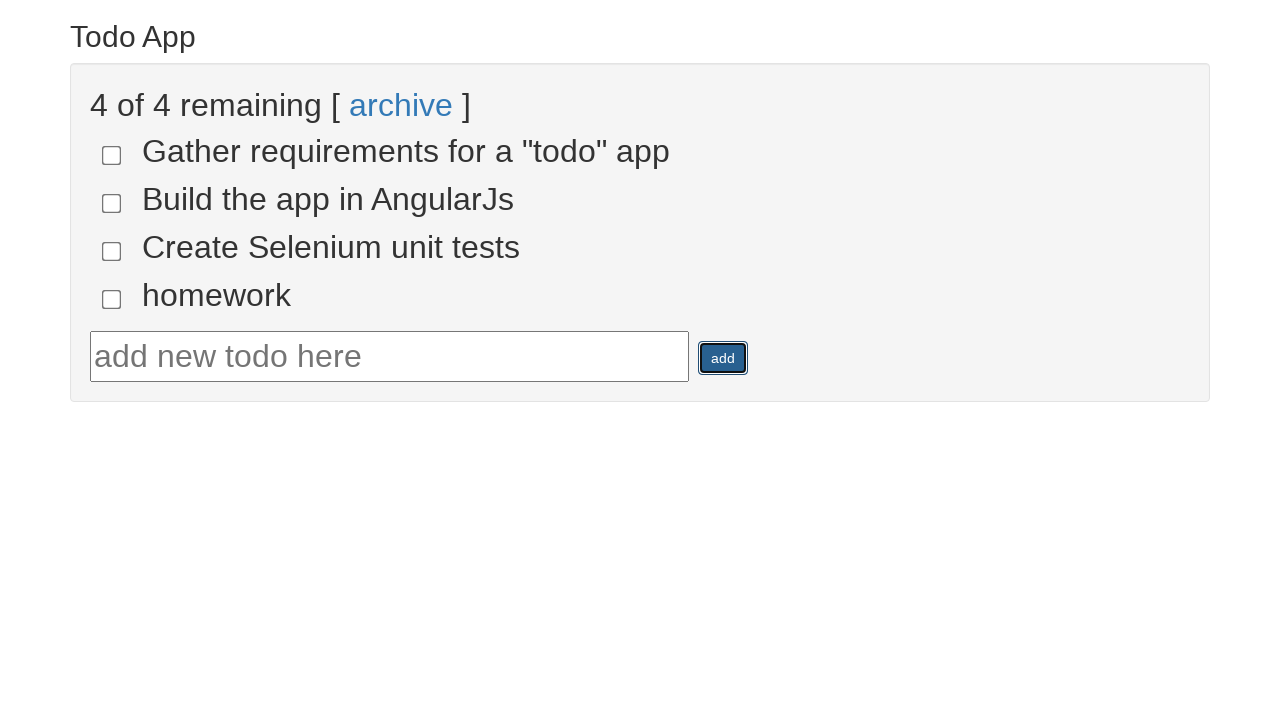

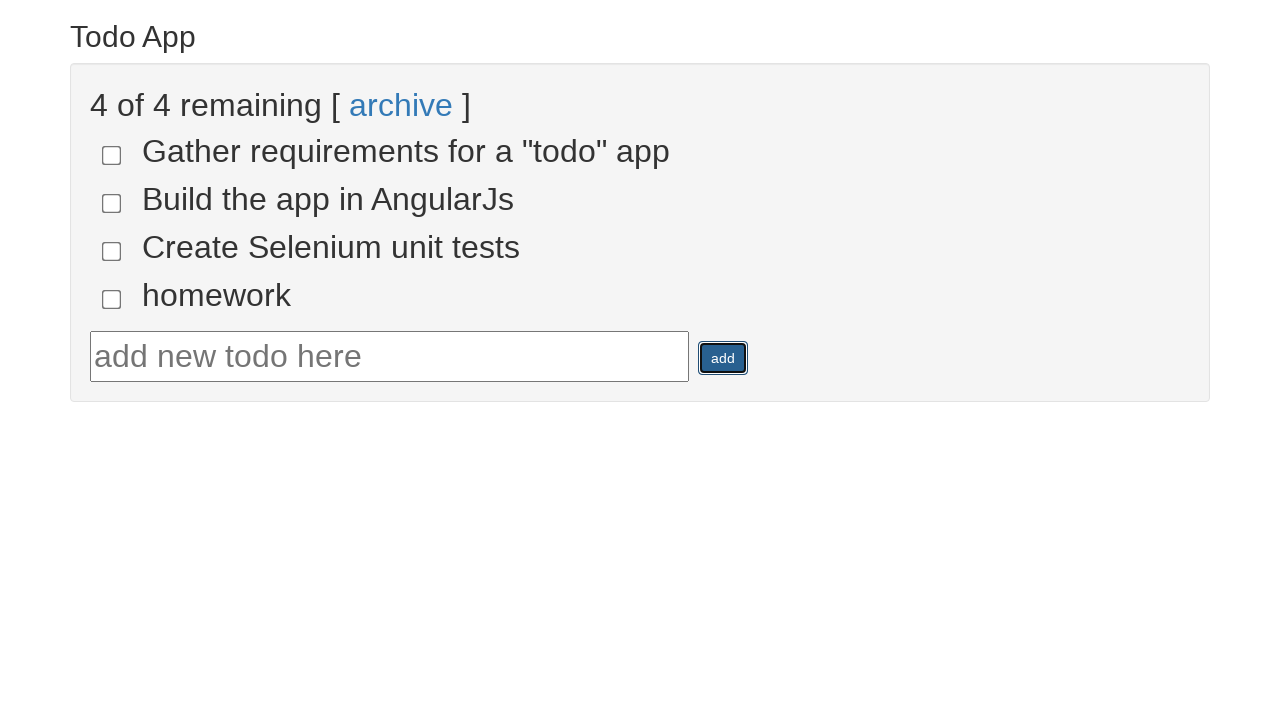